Tests Python.org search functionality by entering "pycon" in the search box and submitting the search form

Starting URL: http://www.python.org

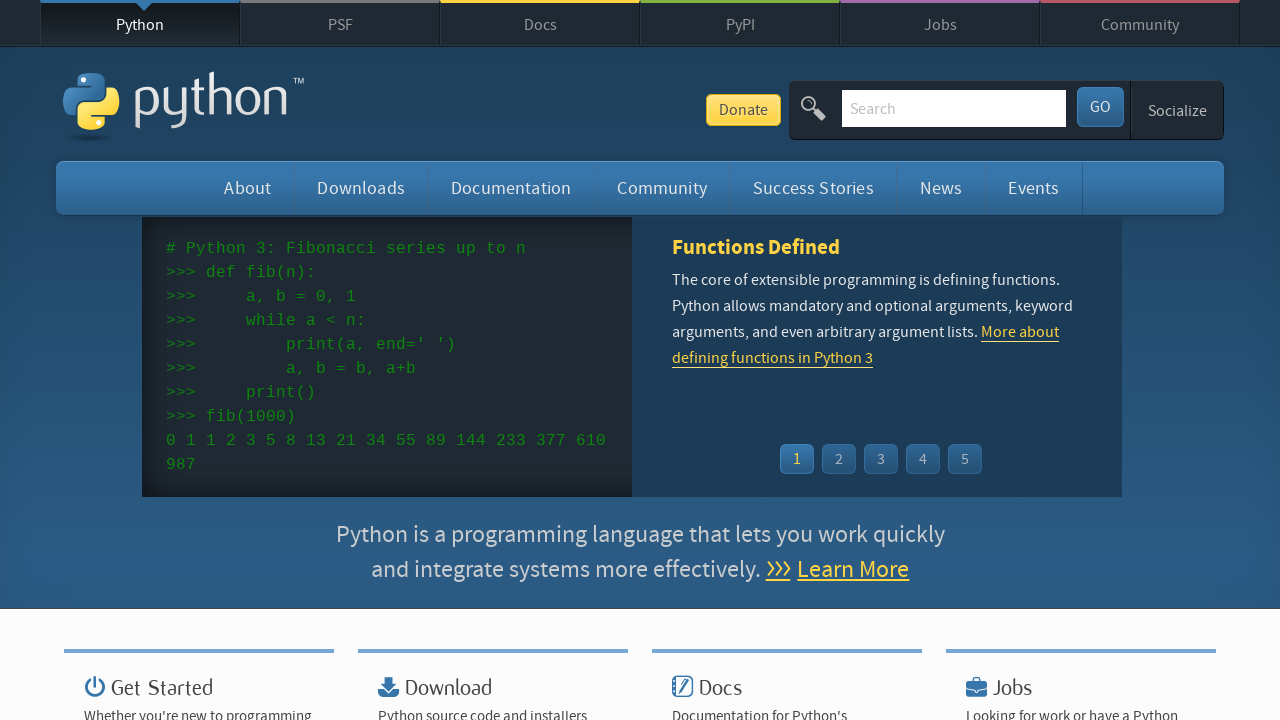

Cleared the search input field on input[name='q']
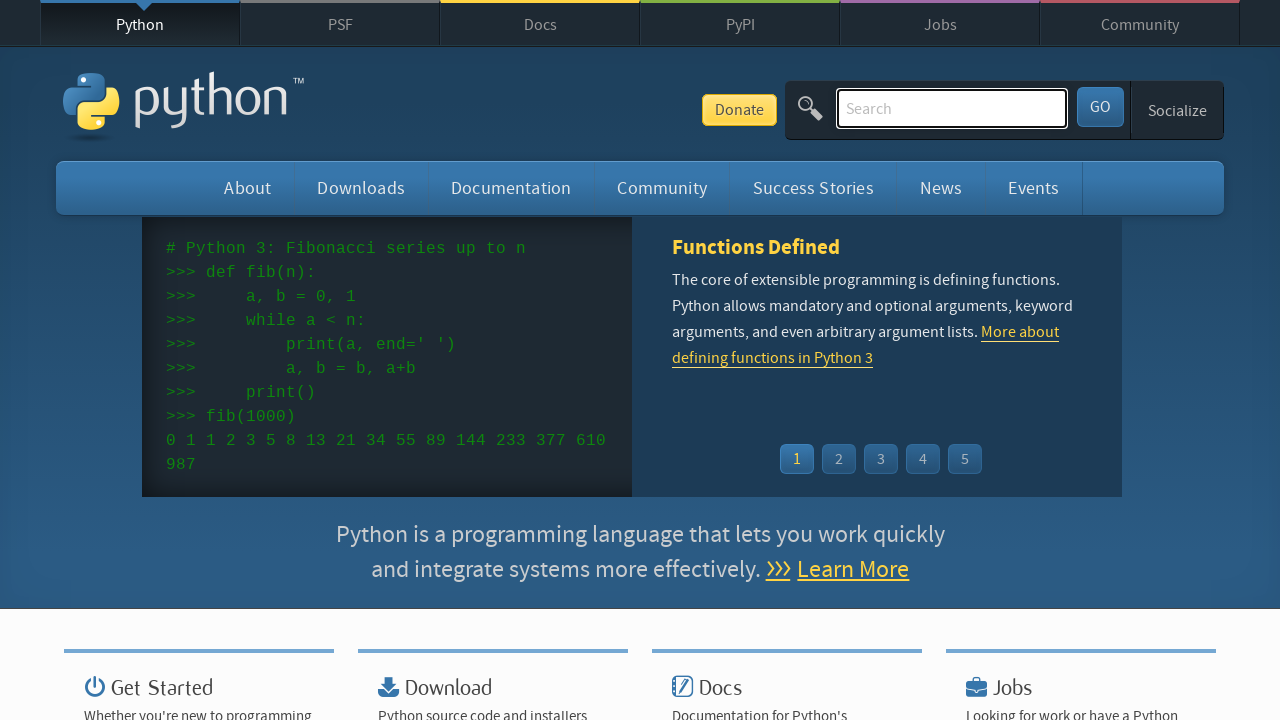

Entered 'pycon' in the search field on input[name='q']
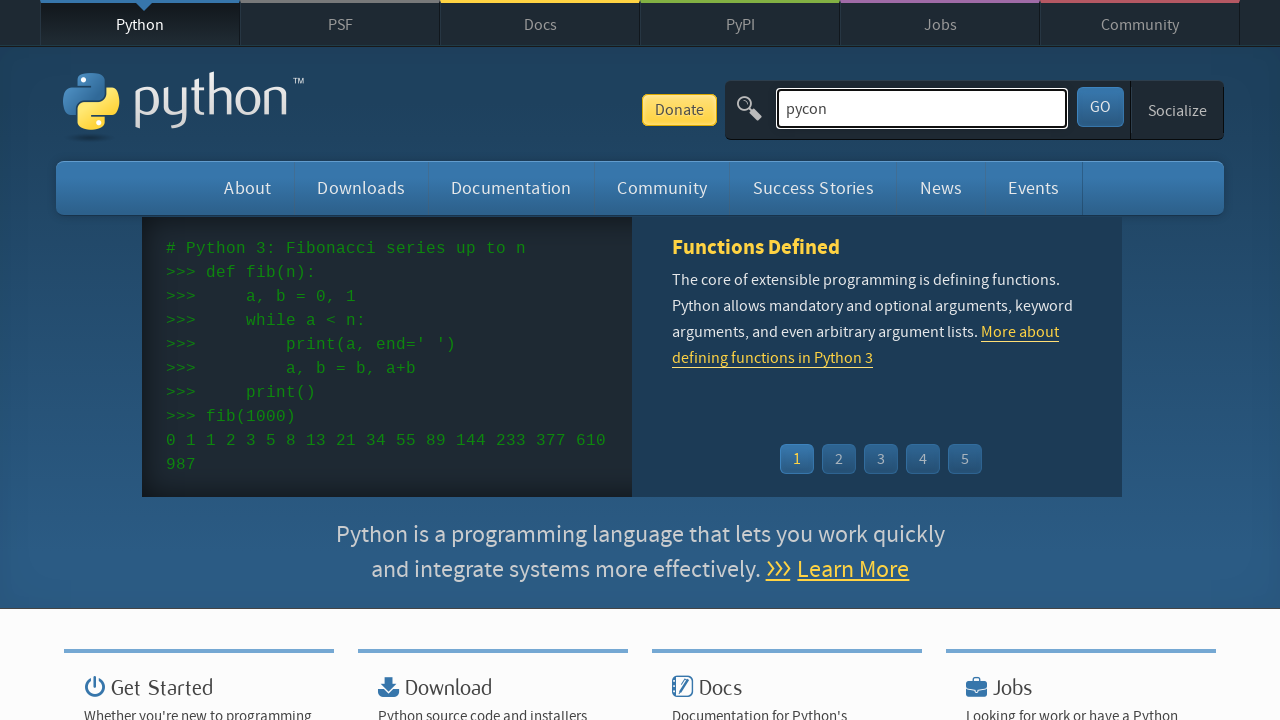

Pressed Enter to submit the search form on input[name='q']
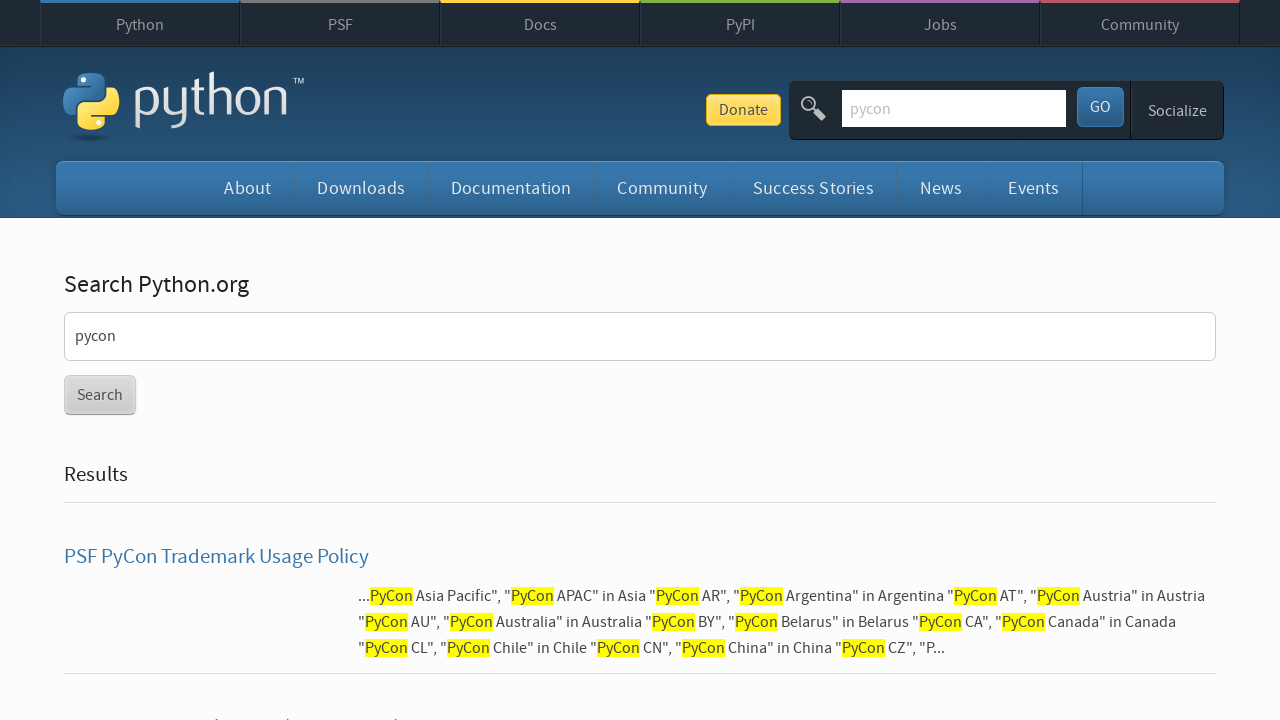

Search results loaded and network idle
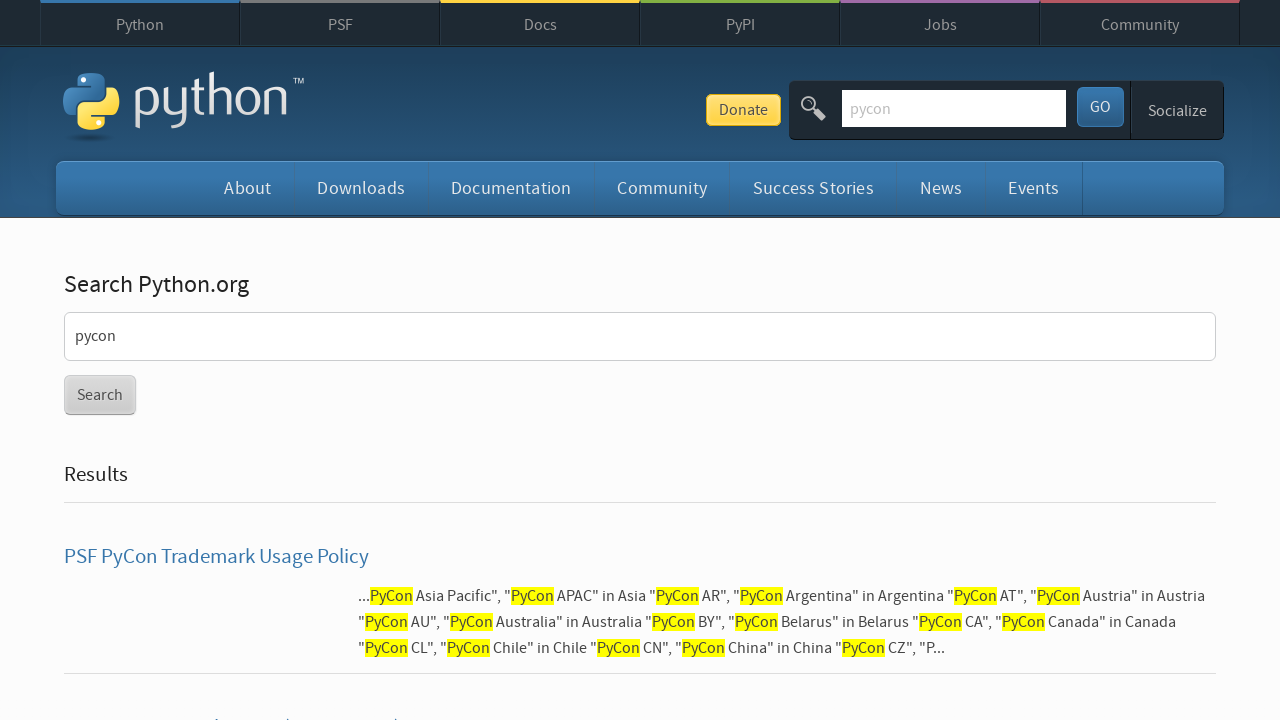

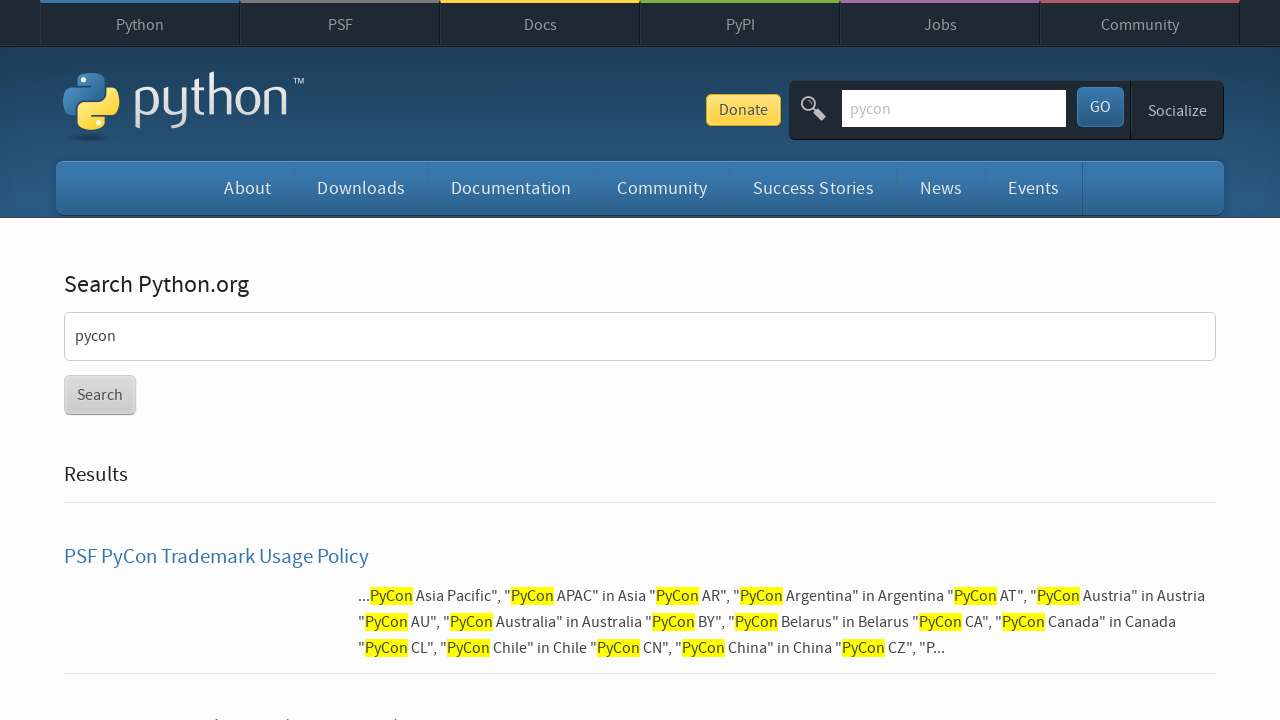